Tests JavaScript alert and confirm dialog handling by clicking buttons that trigger alerts and verifying their messages

Starting URL: https://rahulshettyacademy.com/AutomationPractice/

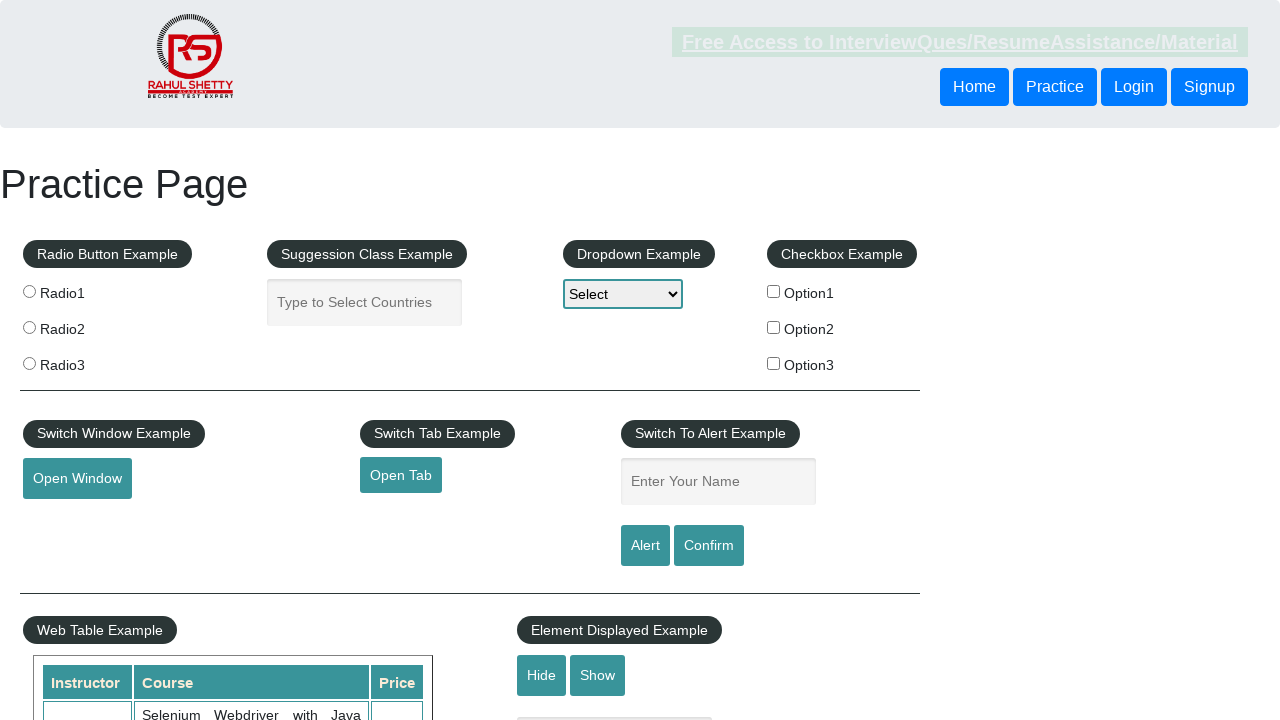

Set up dialog handler for confirm dialog
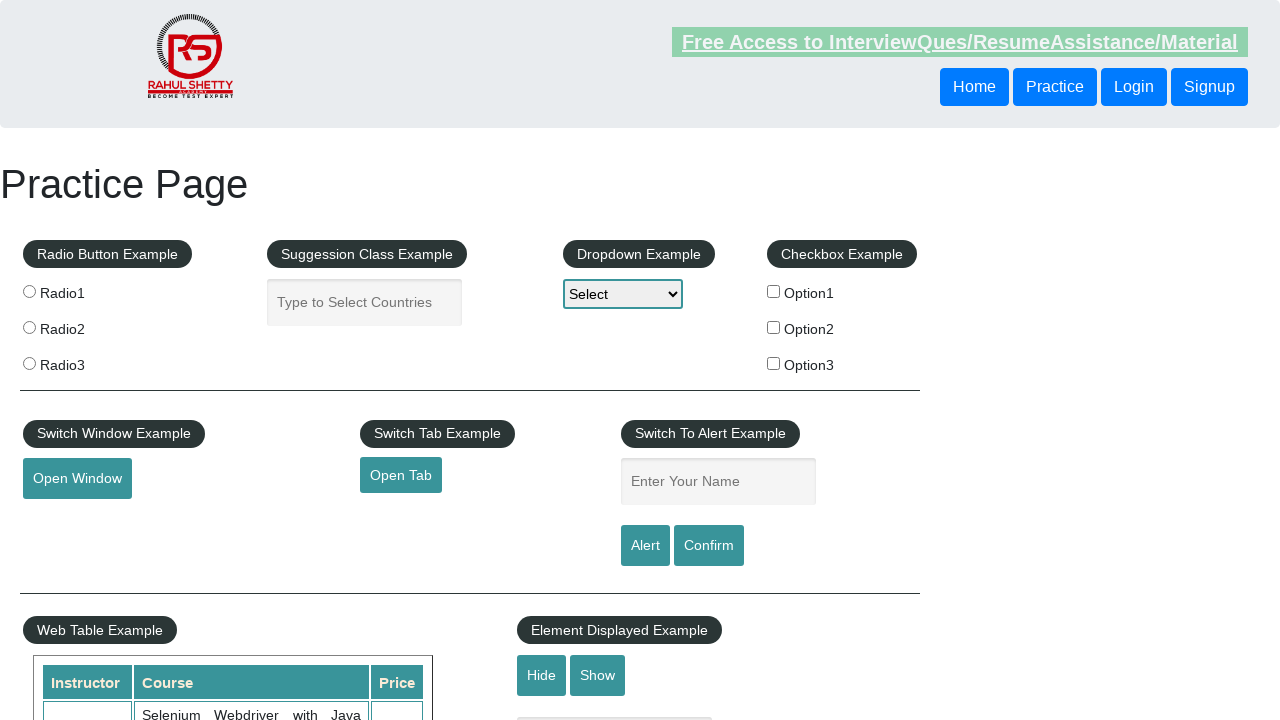

Clicked confirm button and handled confirm dialog at (709, 546) on [value="Confirm"]
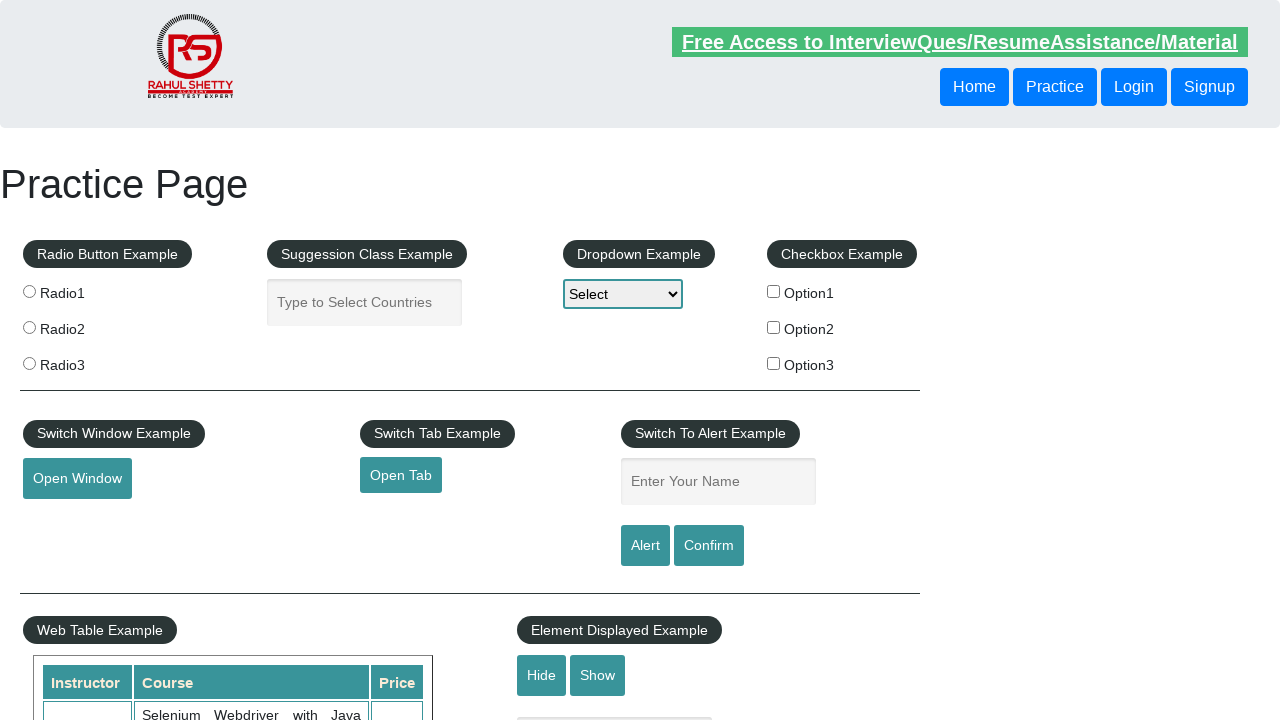

Removed previous dialog handler
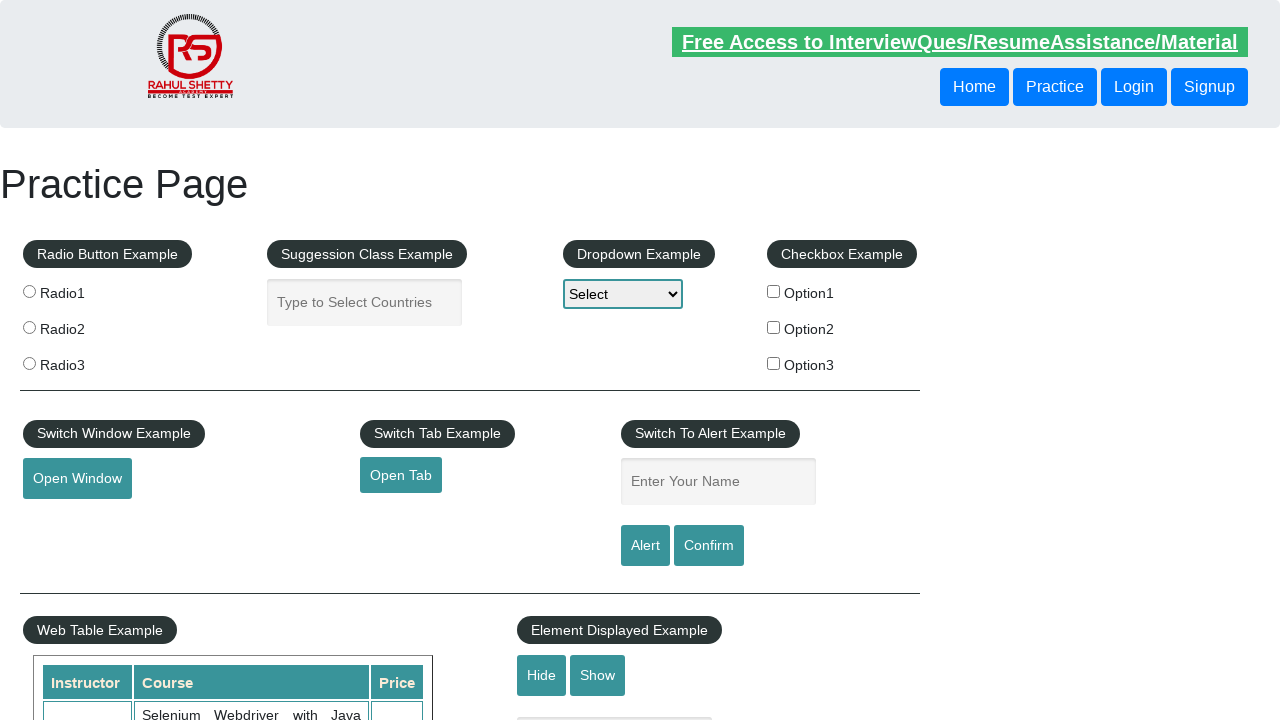

Set up dialog handler for alert dialog
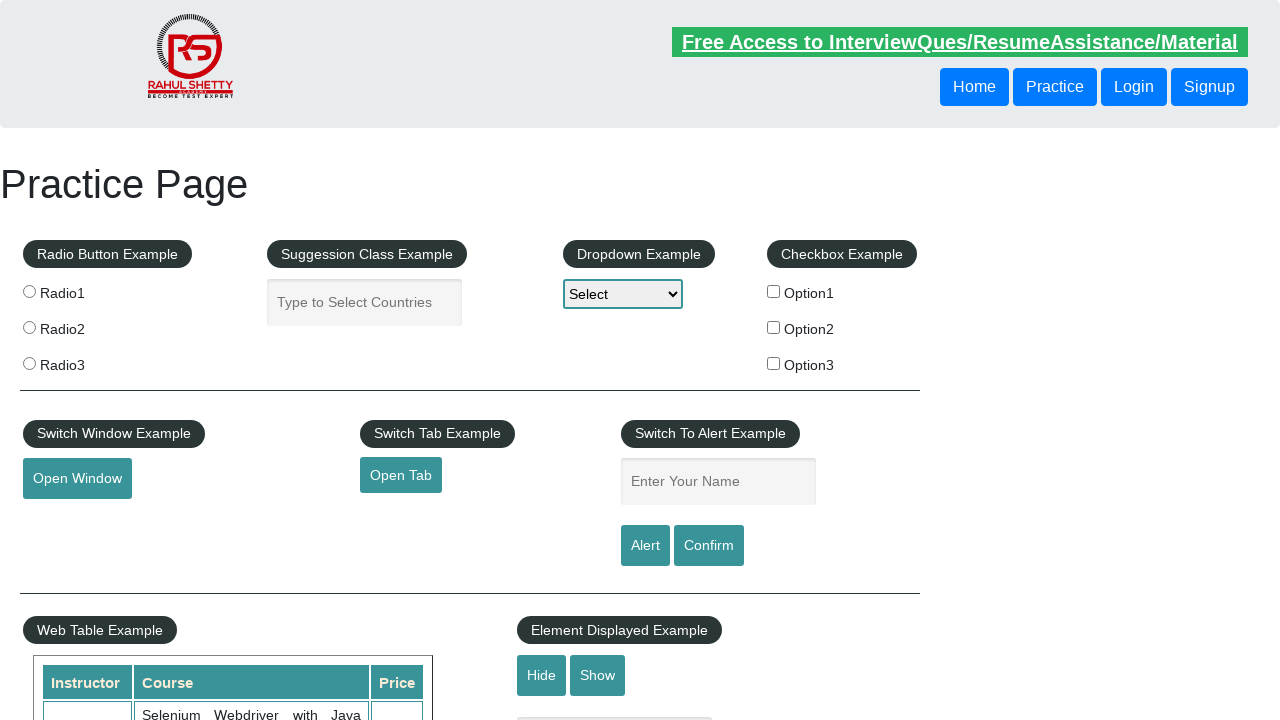

Clicked alert button and handled alert dialog at (645, 546) on [value="Alert"]
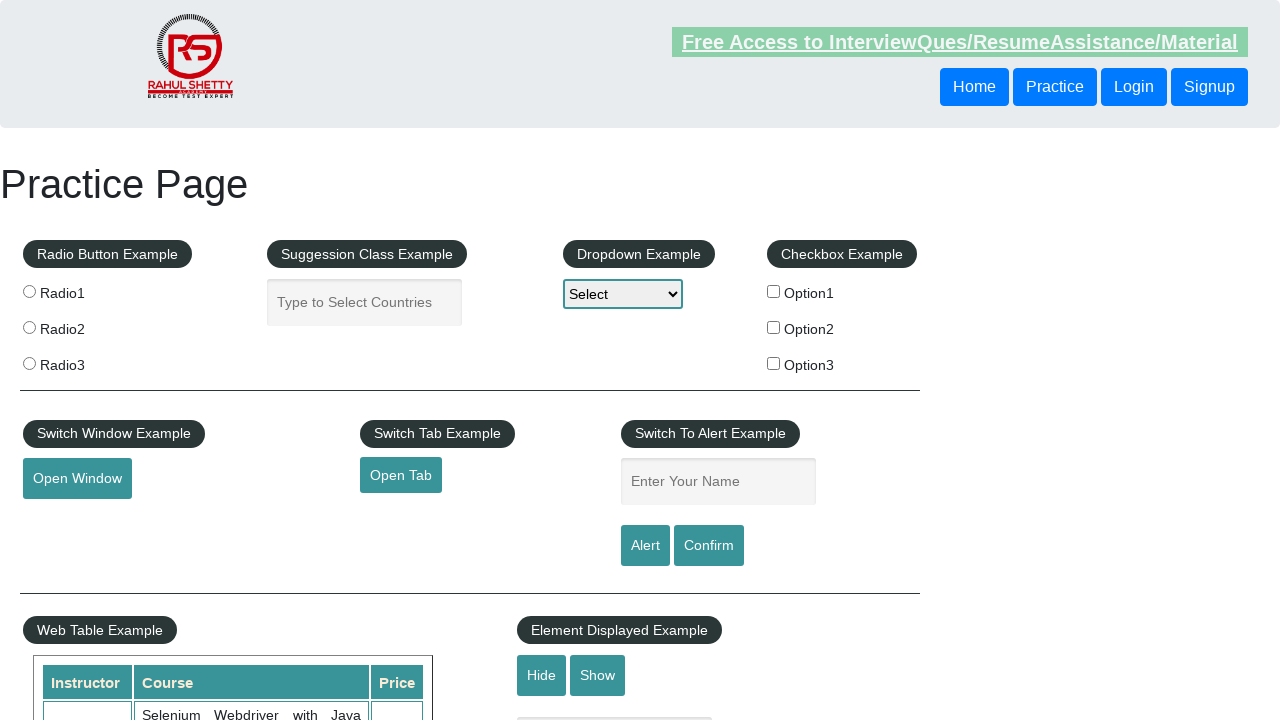

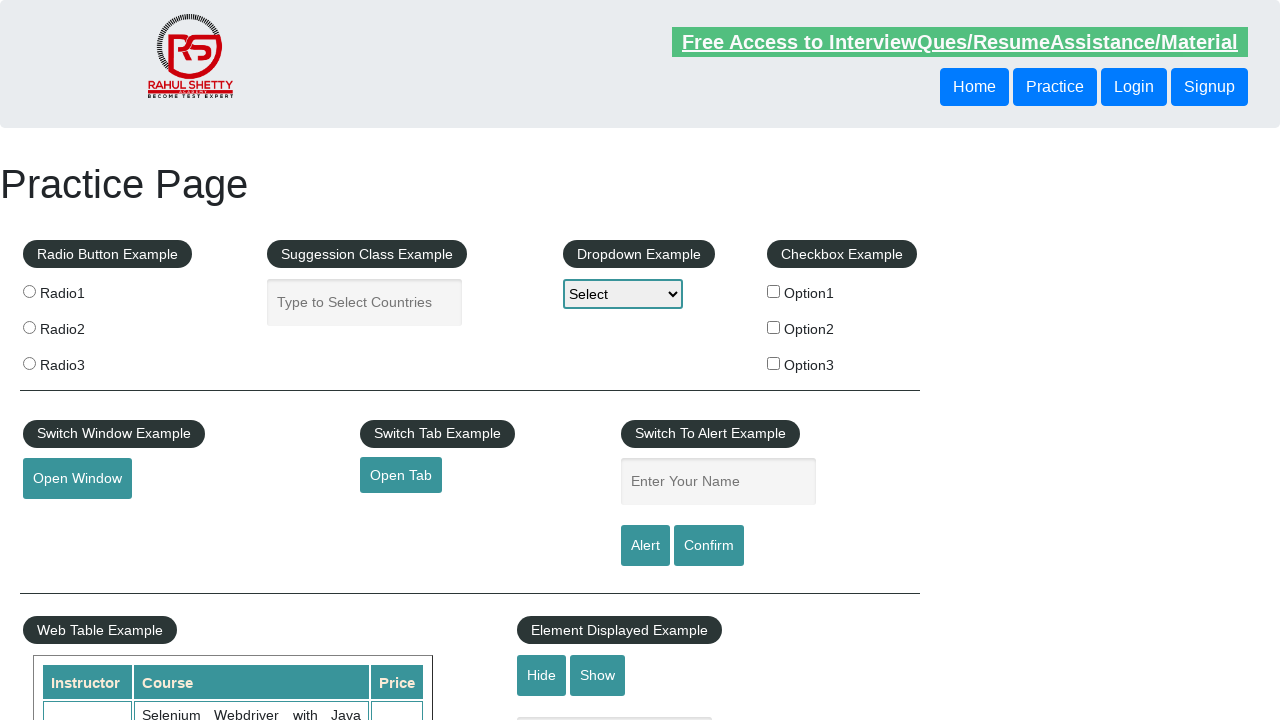